Tests navigation between main page and footer links (Privacy Policy and Terms of Service) using window switching functionality

Starting URL: https://crio-qkart-frontend-qa.vercel.app/

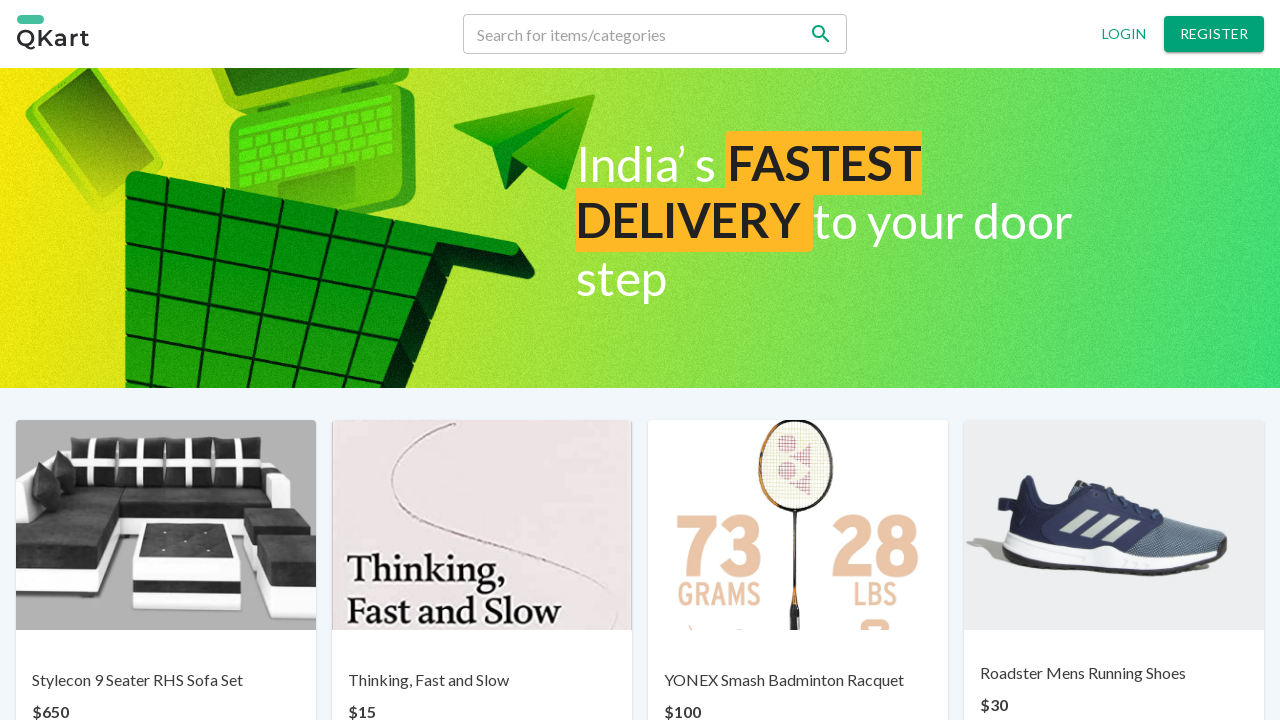

Clicked Privacy Policy link to open in new window at (486, 667) on a:has-text('Privacy policy')
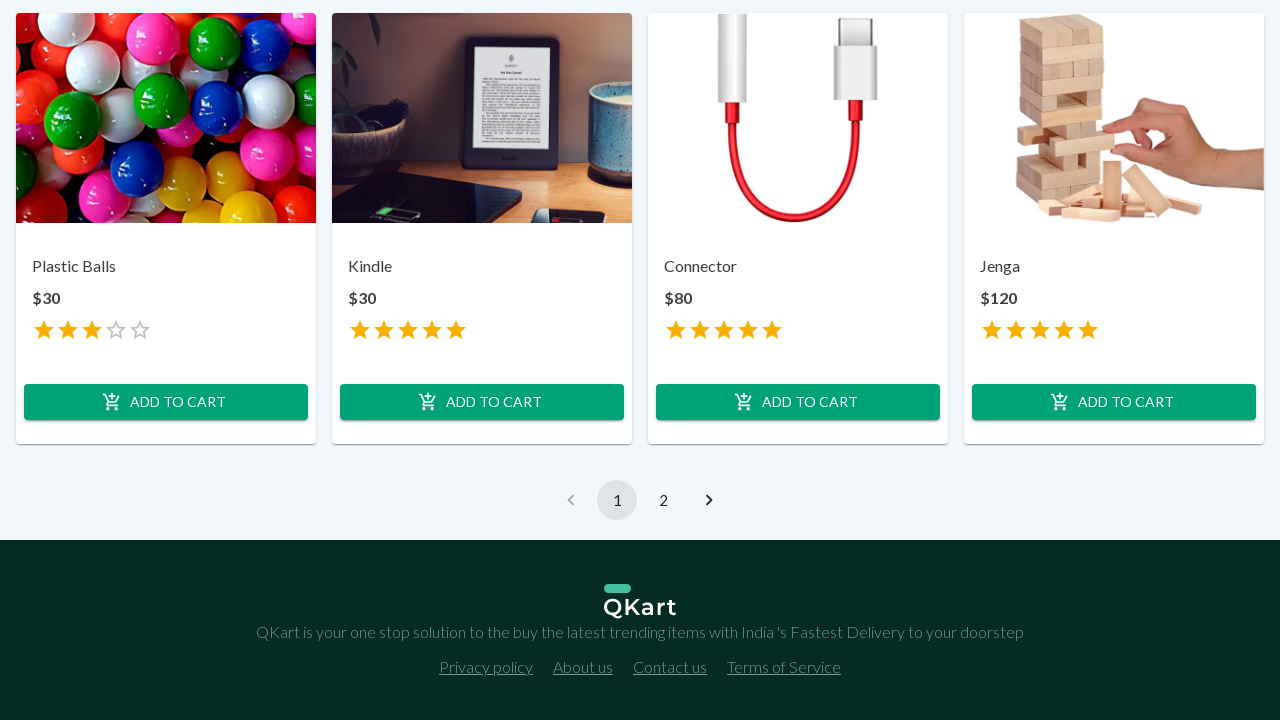

New page (Privacy Policy) opened and captured
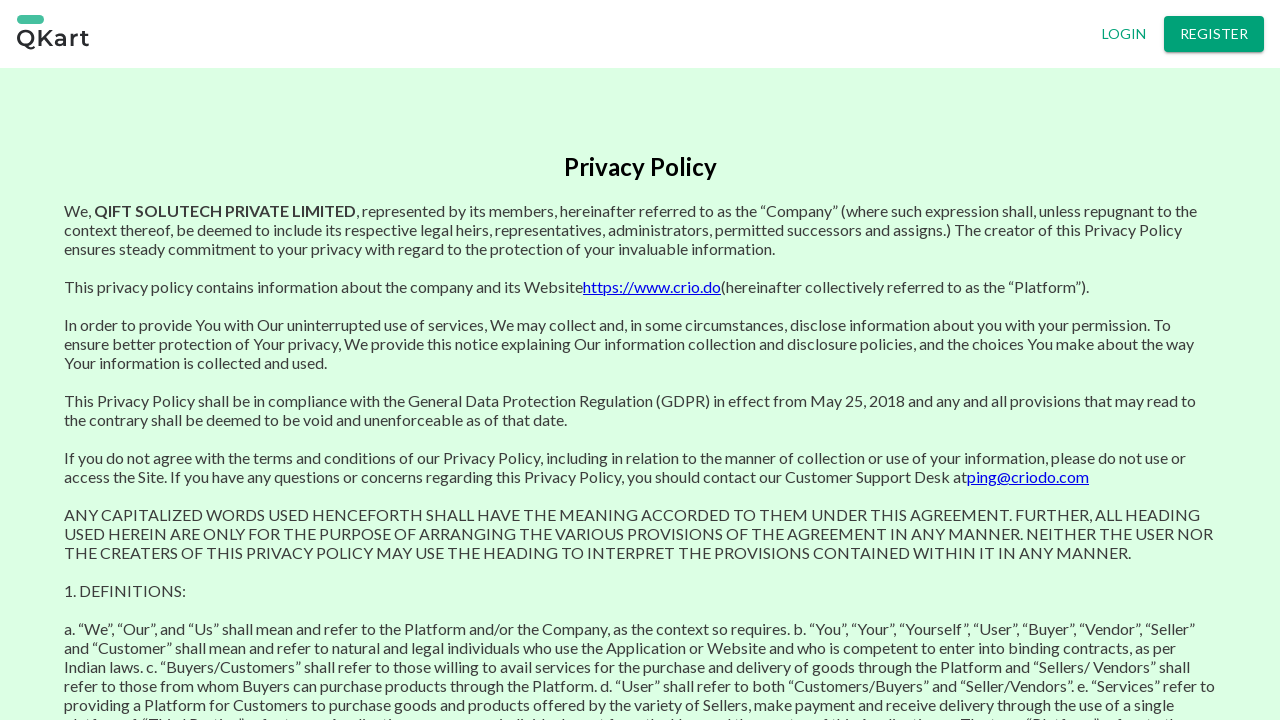

Privacy Policy page loaded and h2 heading found
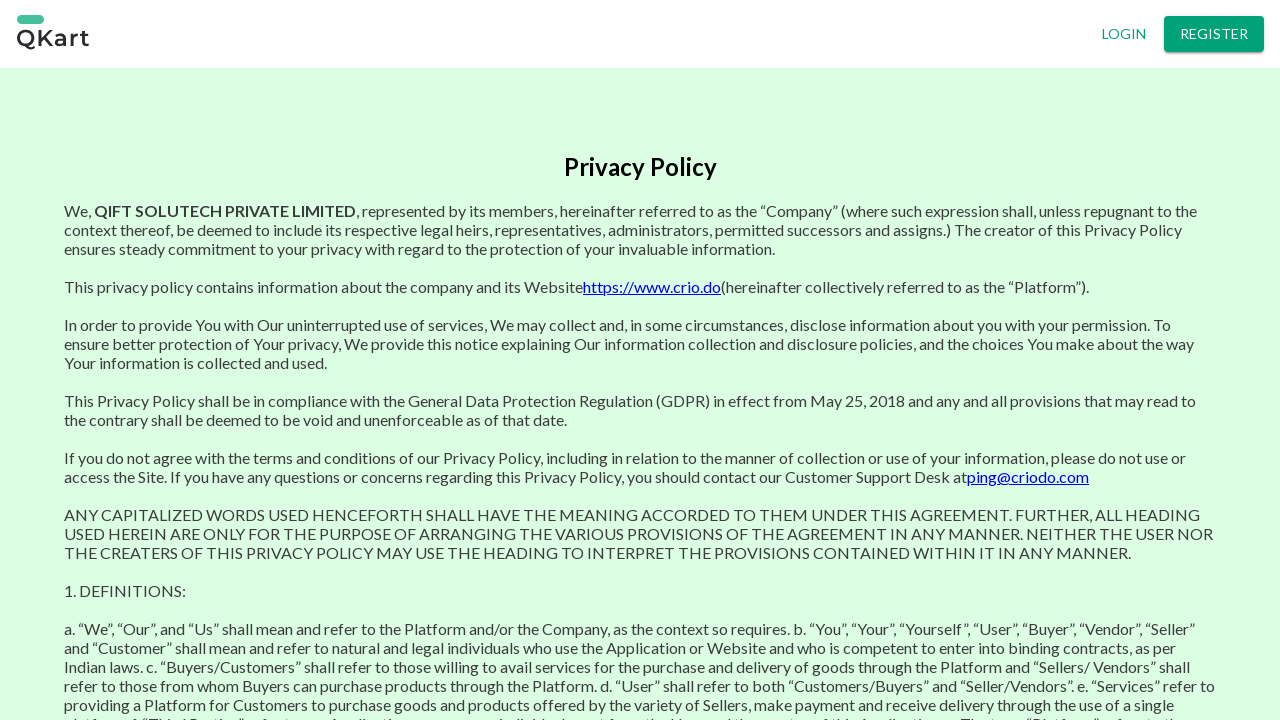

Retrieved Privacy Policy page title: Privacy Policy
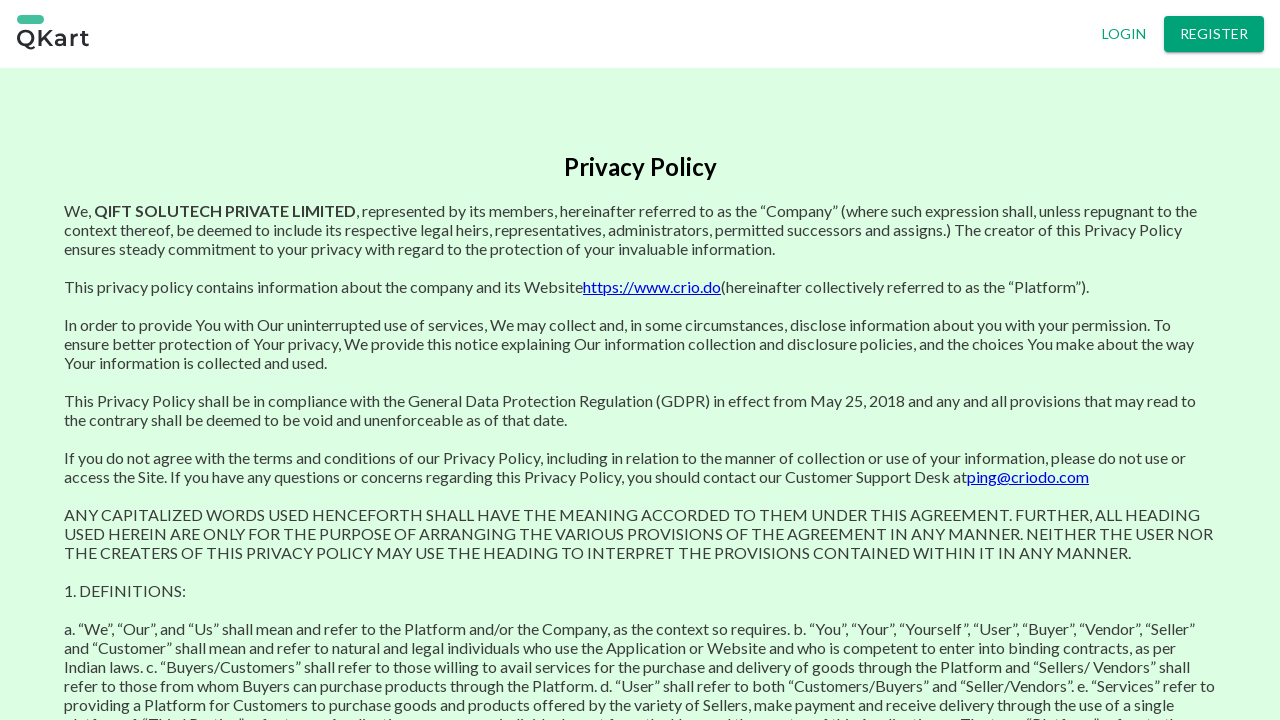

Clicked Terms of Service link from Privacy Policy page at (784, 666) on a:has-text('Terms of Service')
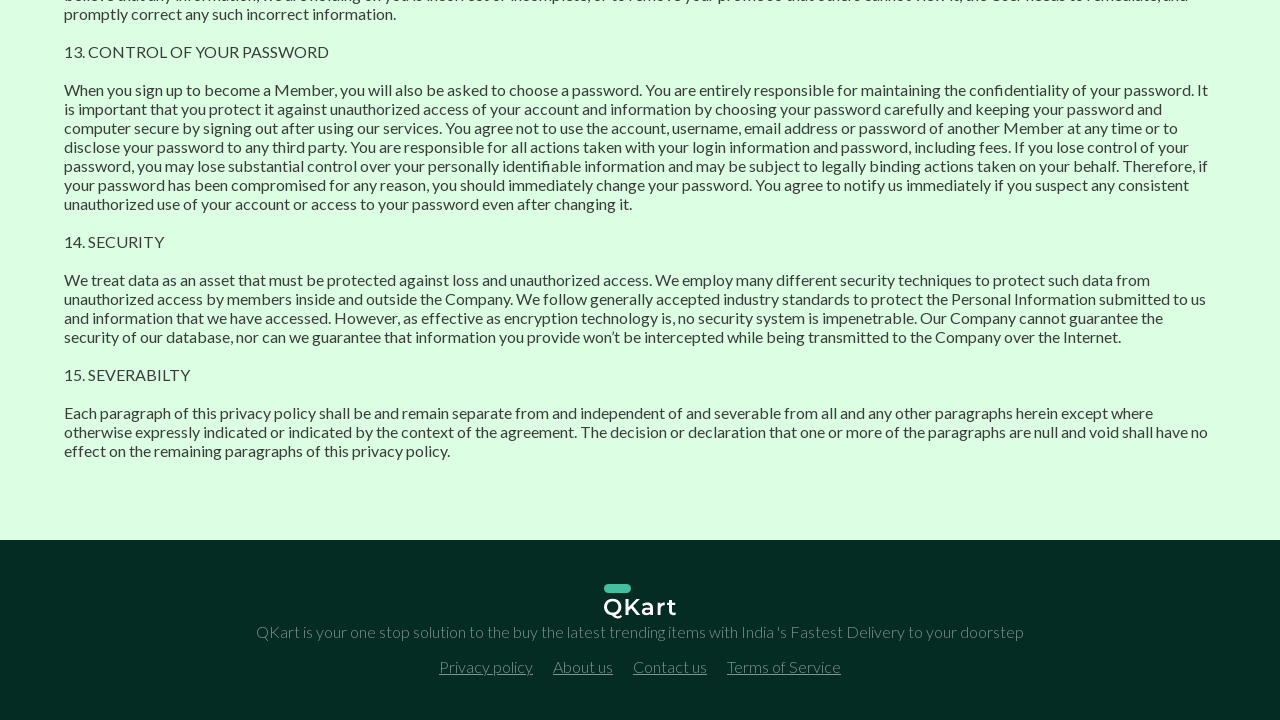

Switched back to main page window
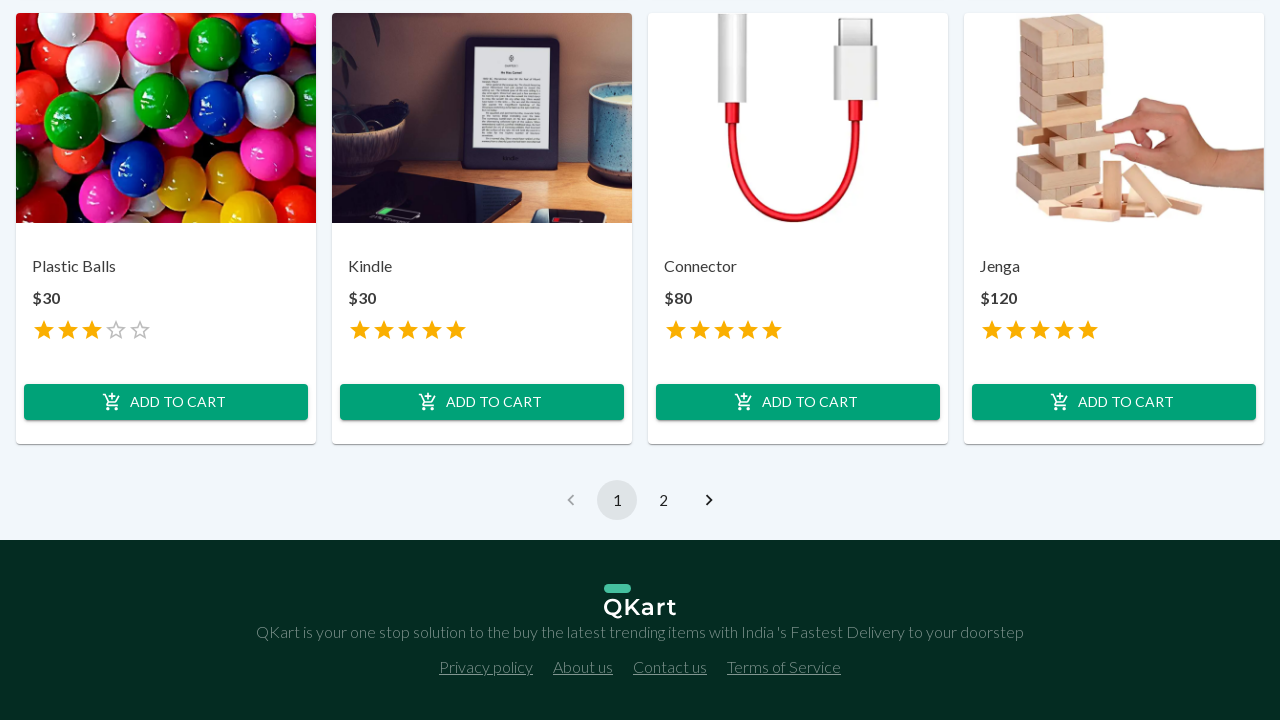

Retrieved main page title: QKart
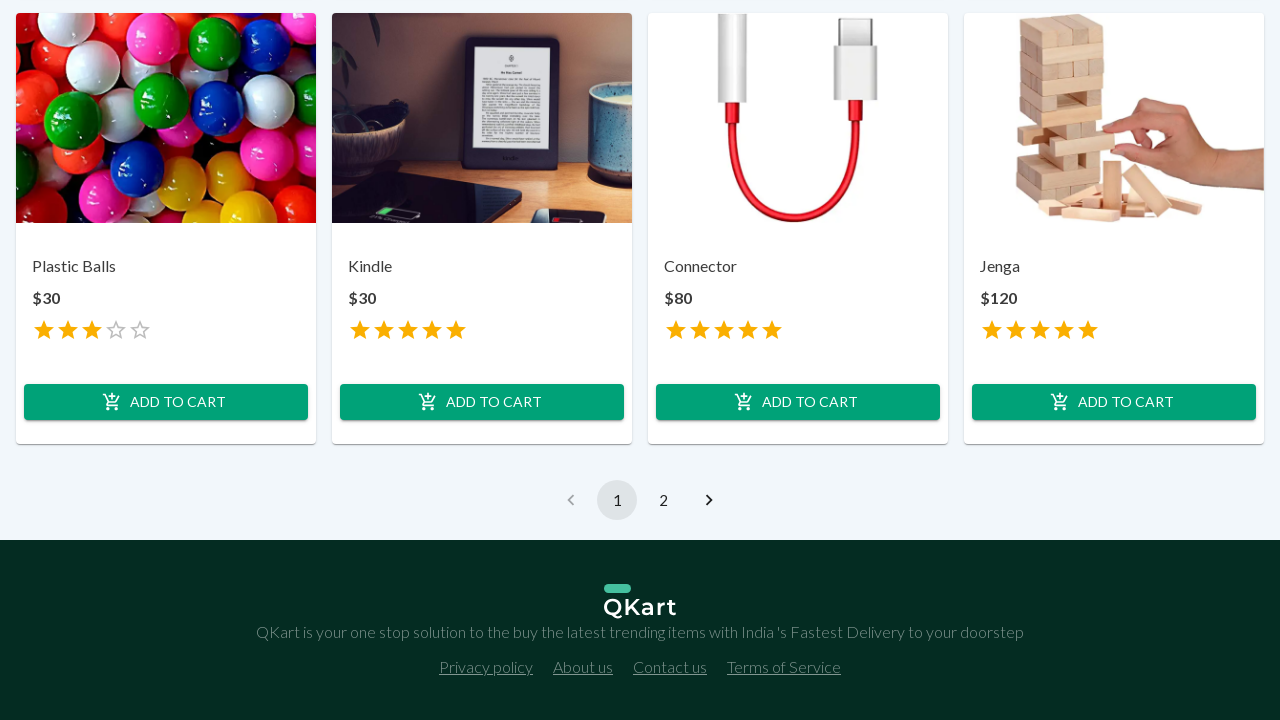

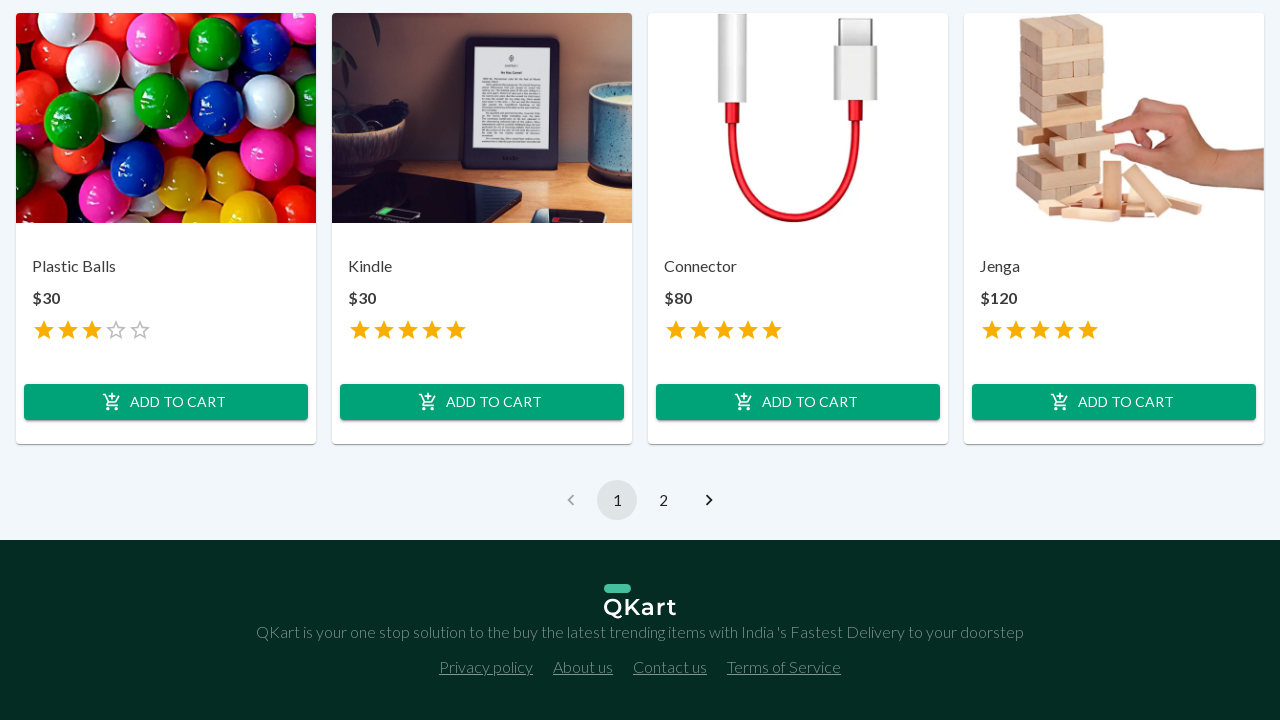